Tests dropdown handling functionality on a registration form by selecting an option from the Skills dropdown and verifying the selection

Starting URL: https://demo.automationtesting.in/Register.html

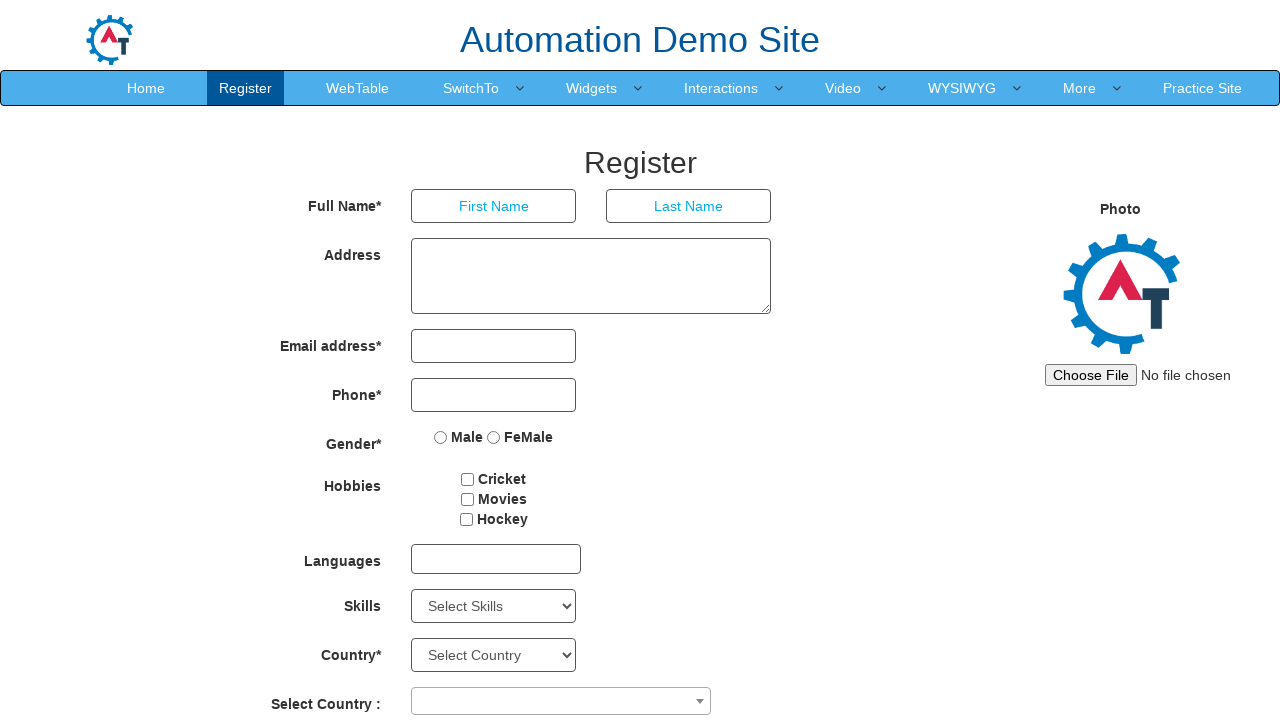

Located the Skills dropdown element
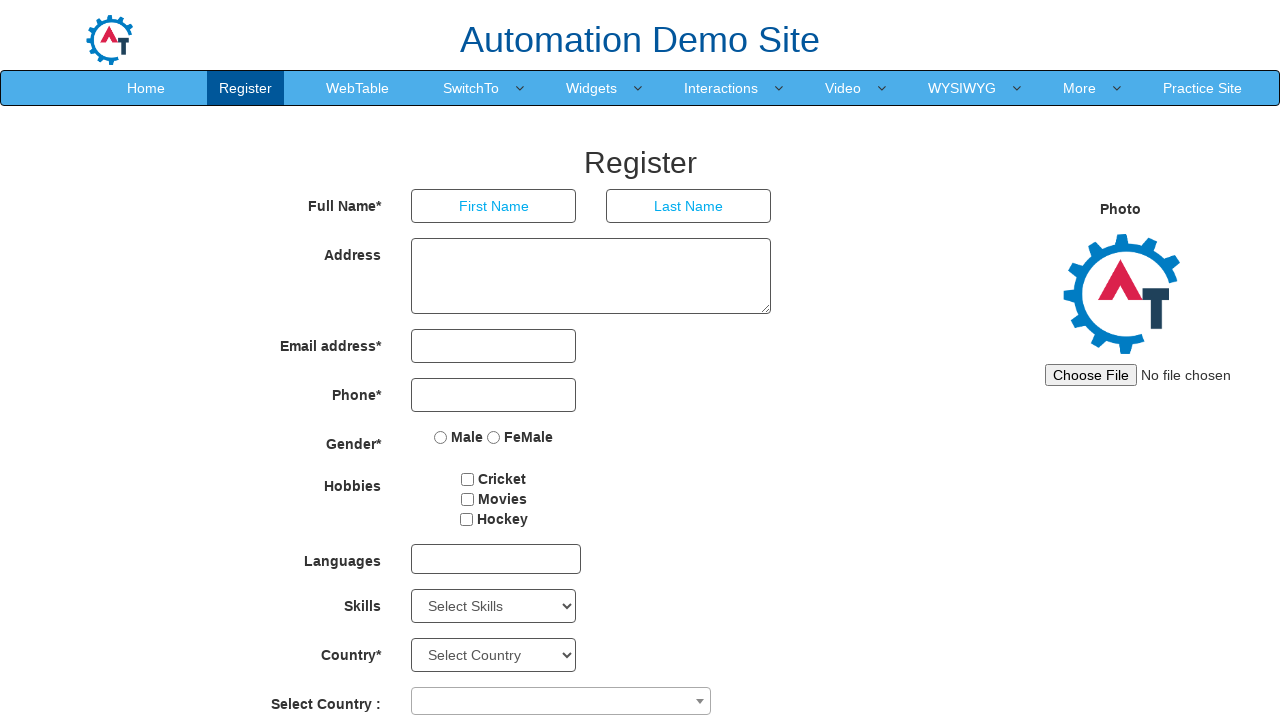

Evaluated dropdown multiple attribute: False
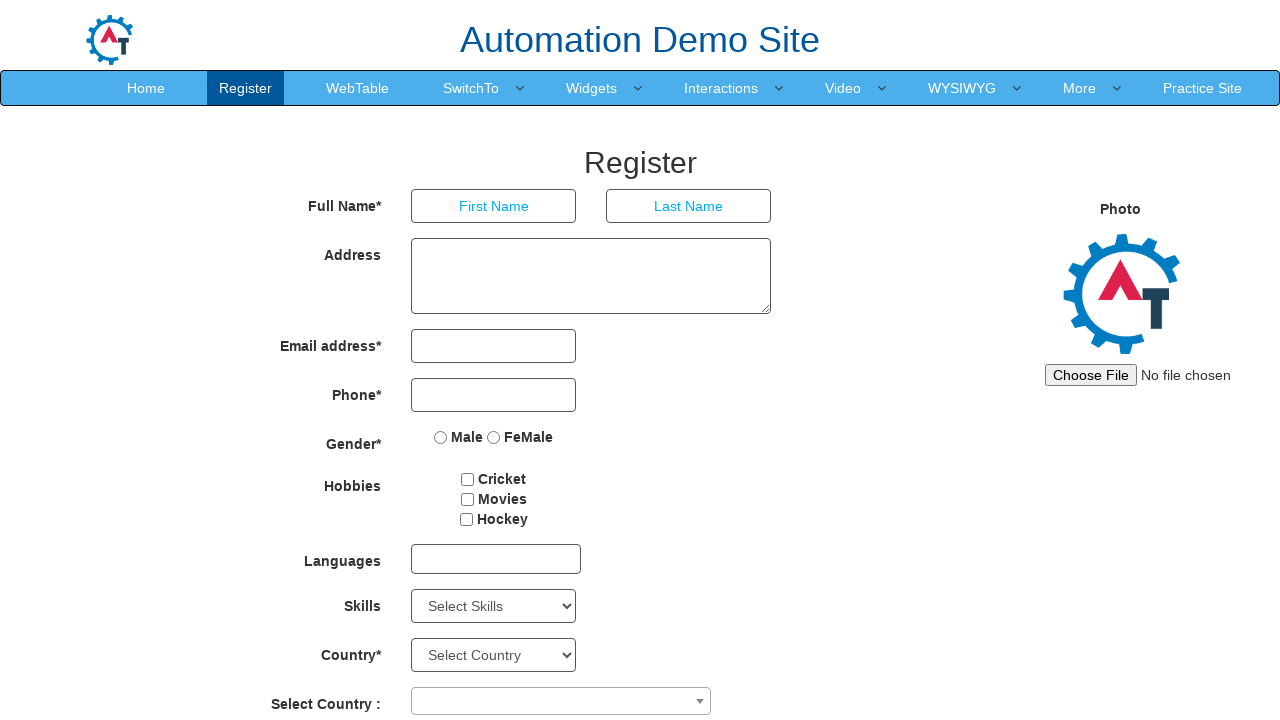

Retrieved default selected value: Select Skills
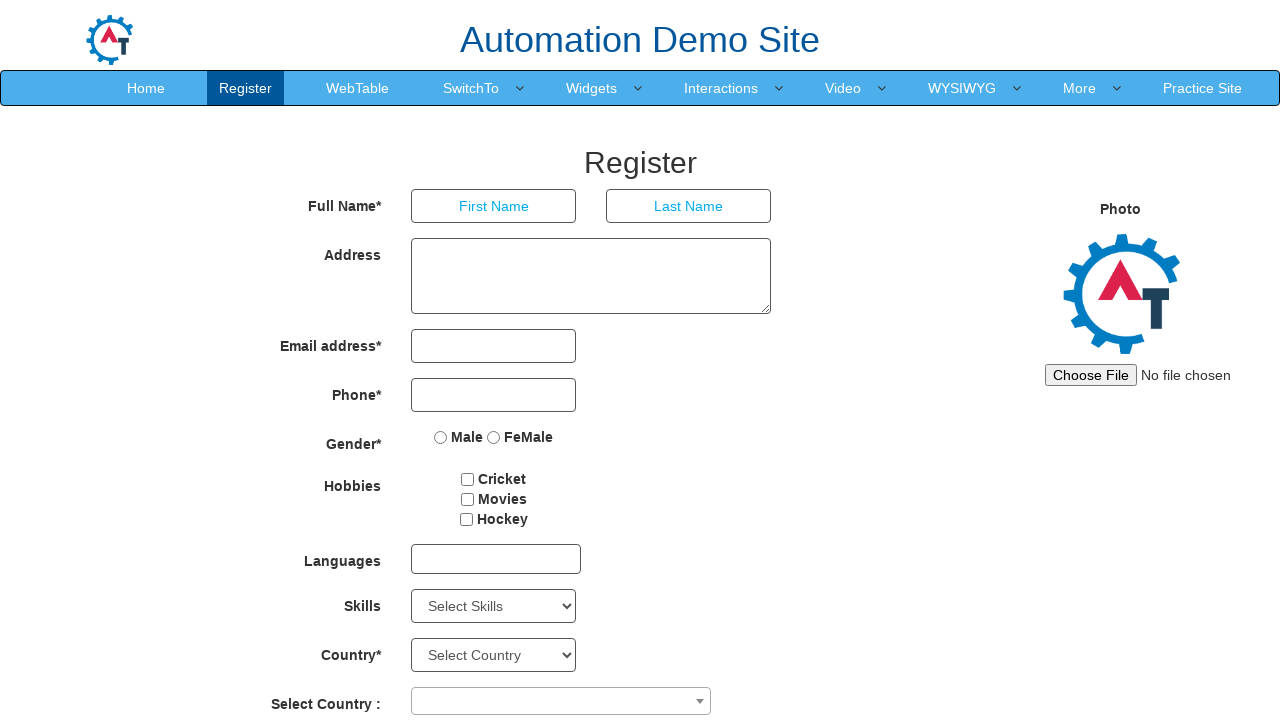

Retrieved all dropdown options (count: 78)
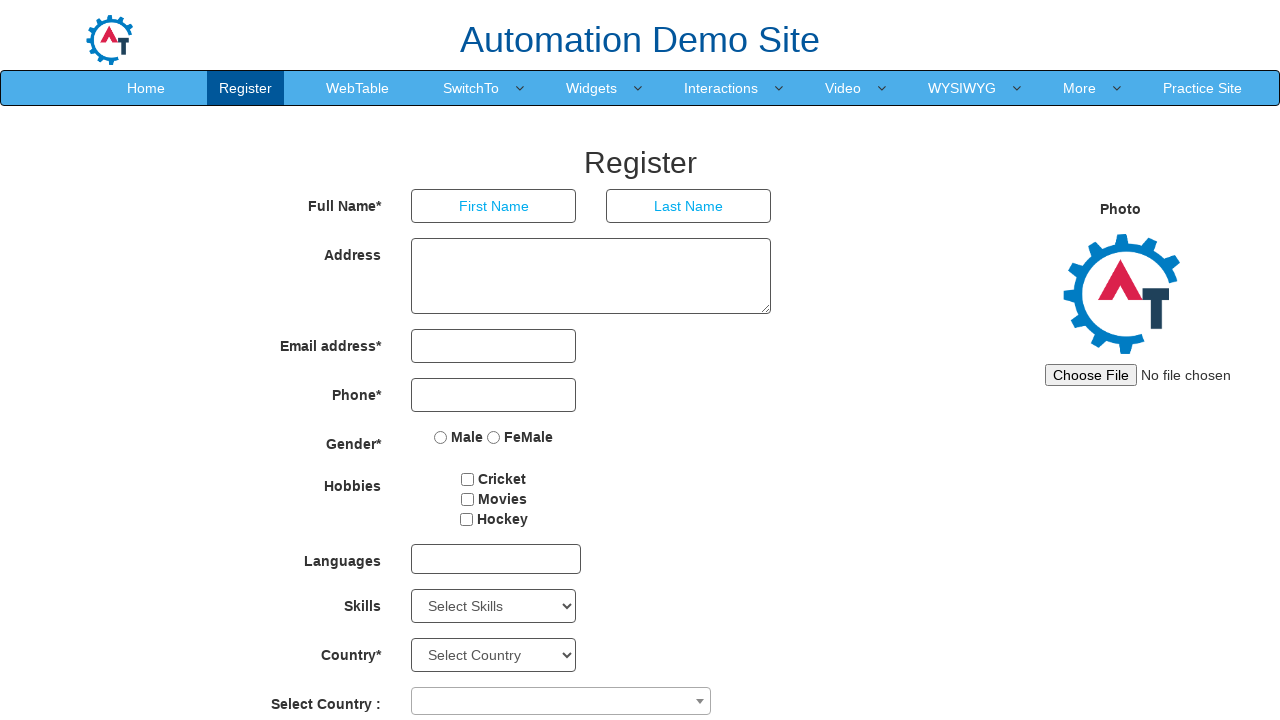

Selected 'Adobe Photoshop' from the Skills dropdown on #Skills
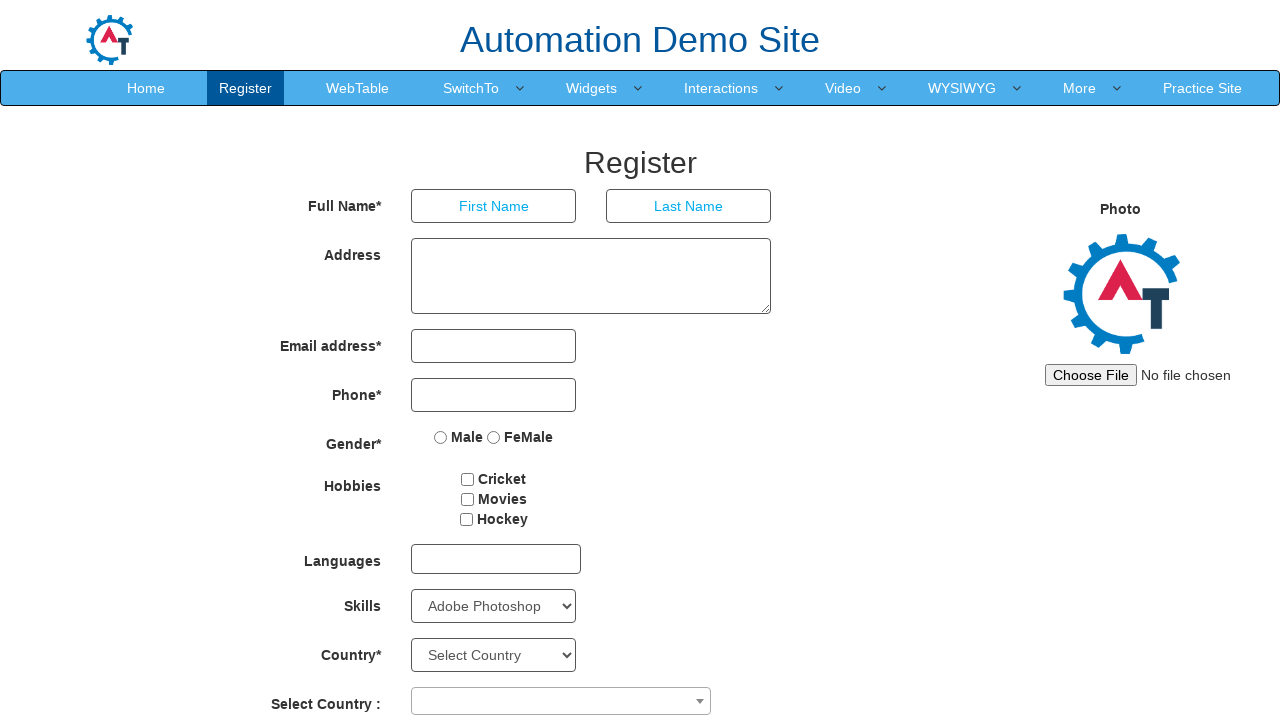

Verified newly selected value: Adobe Photoshop
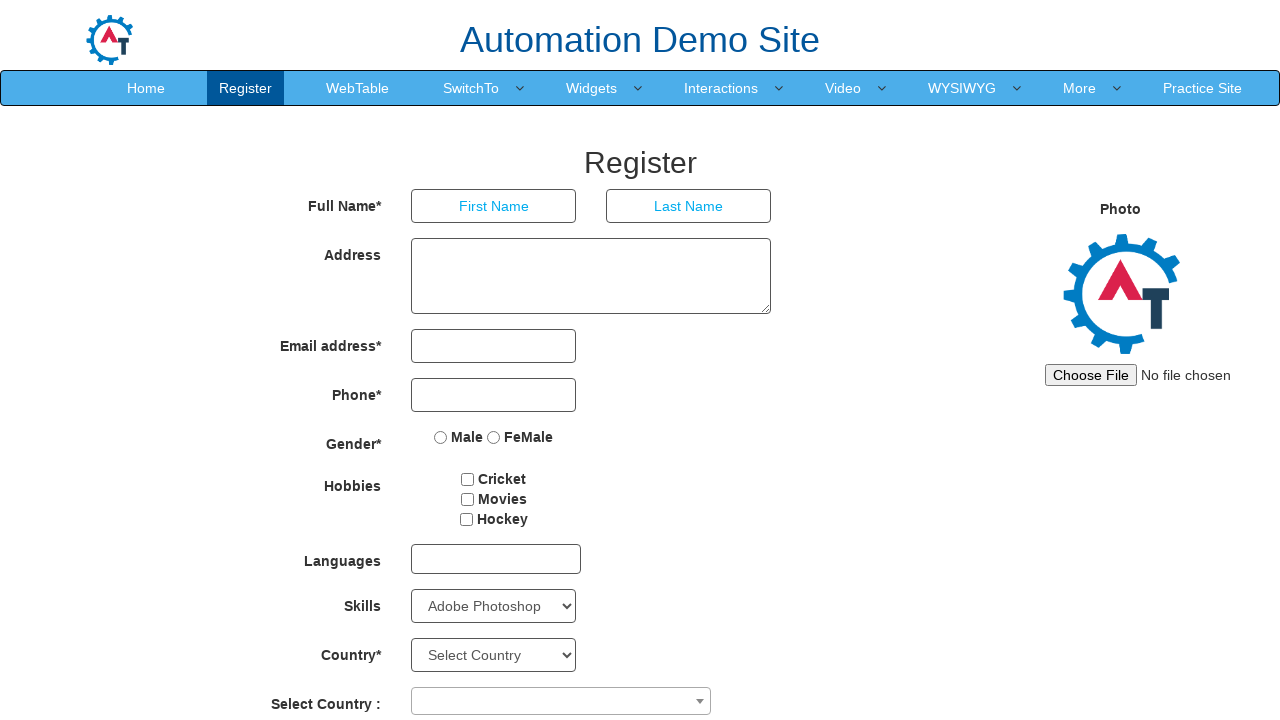

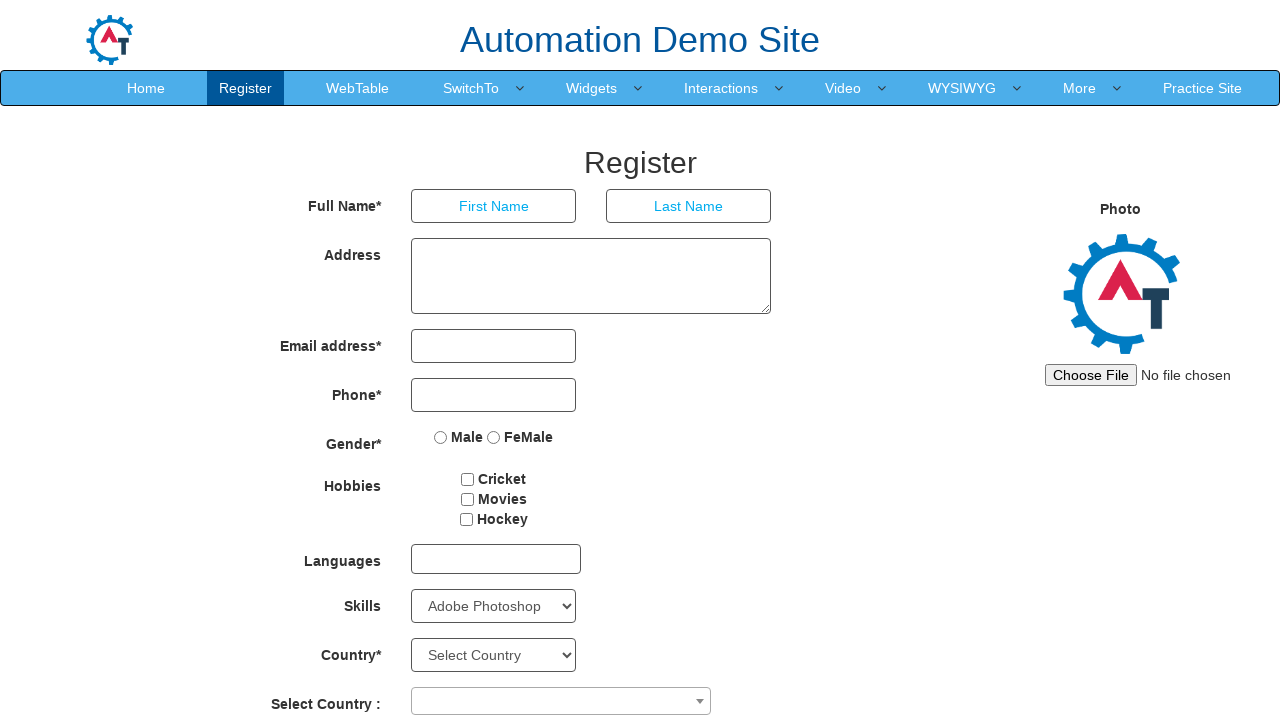